Navigates to Form Authentication page and verifies the Username and Password label text

Starting URL: https://the-internet.herokuapp.com

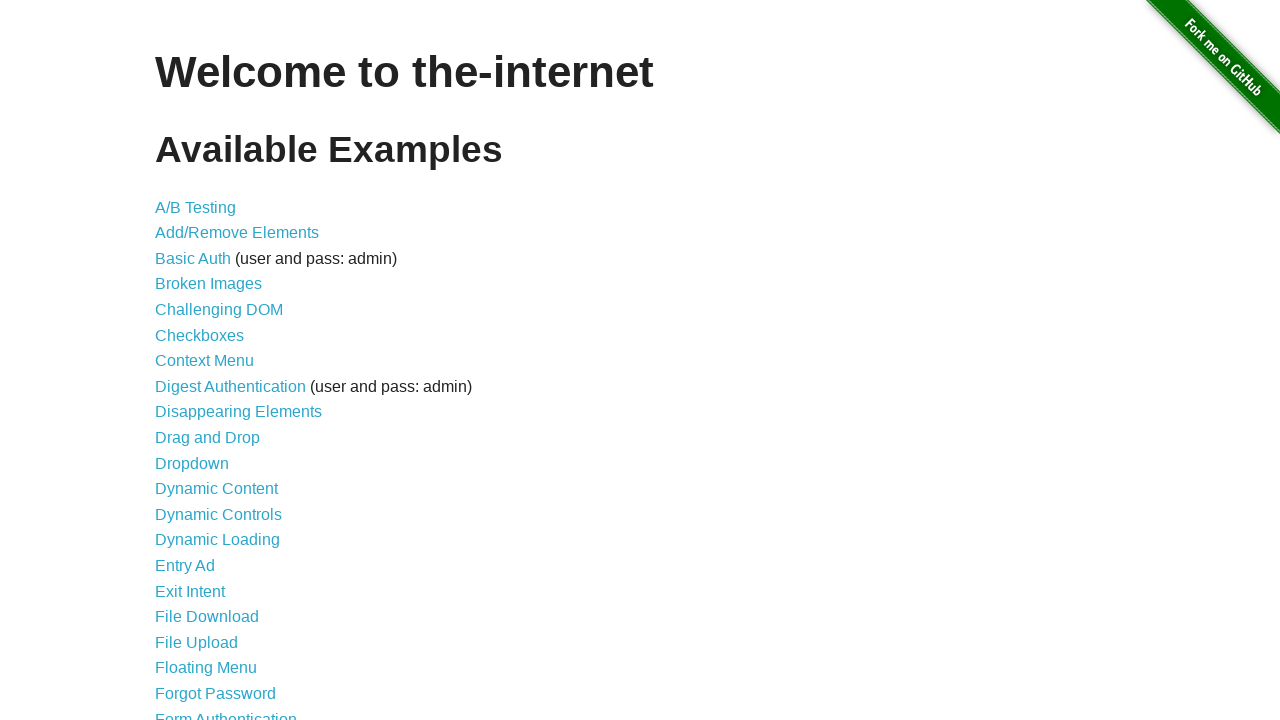

Clicked on Form Authentication link at (226, 712) on xpath=//a[normalize-space()='Form Authentication']
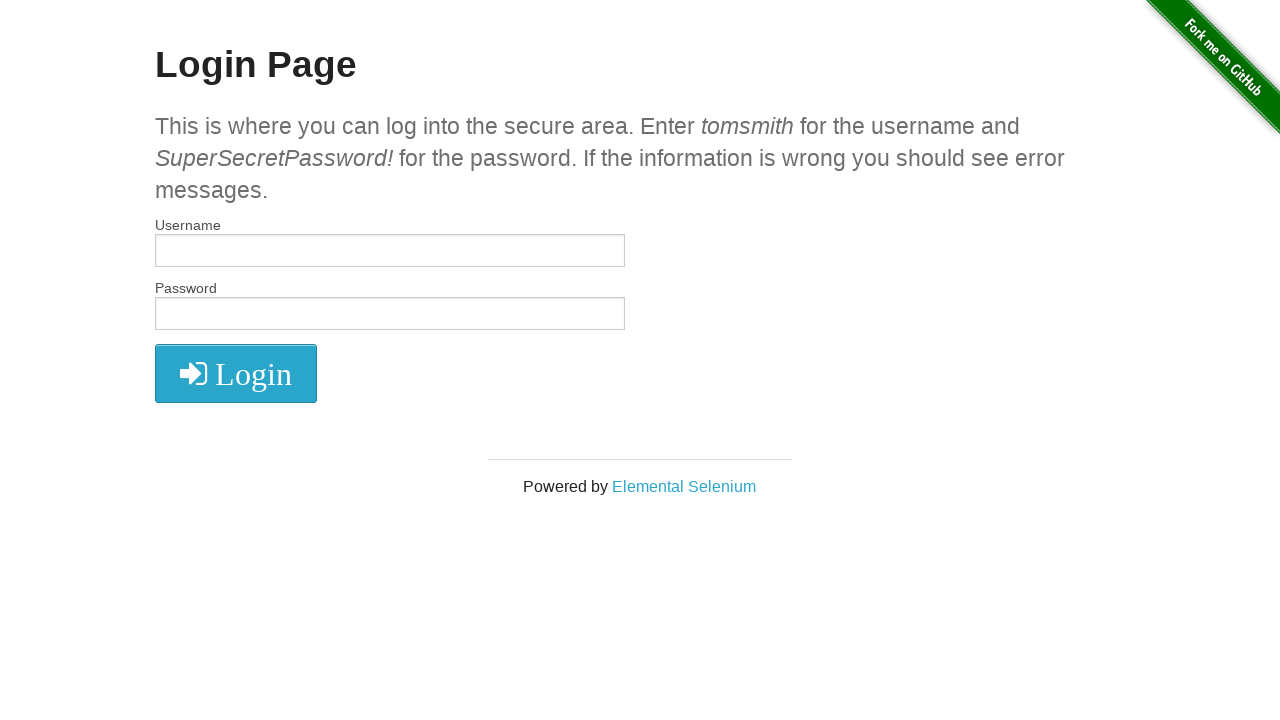

Waited for labels to be visible on the page
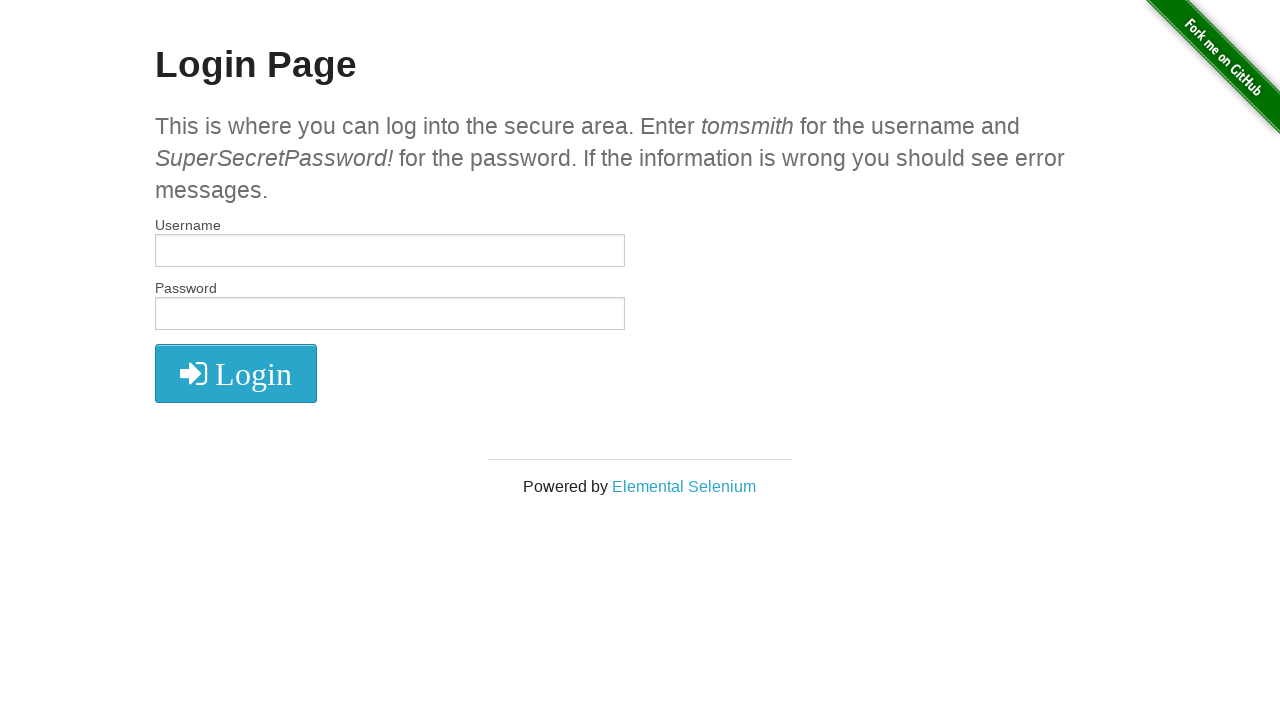

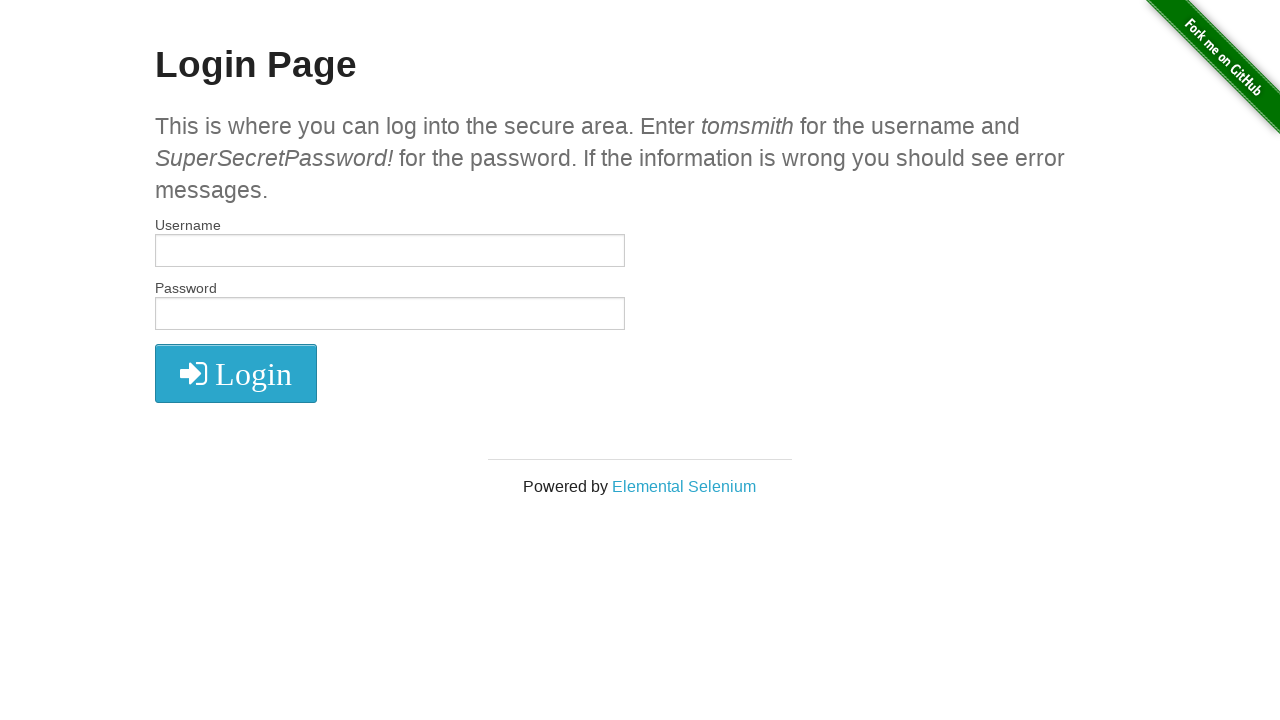